Opens a link in a new tab using keyboard shortcut (Ctrl+Enter) on the Register link

Starting URL: https://parabank.parasoft.com/parabank/index.htm

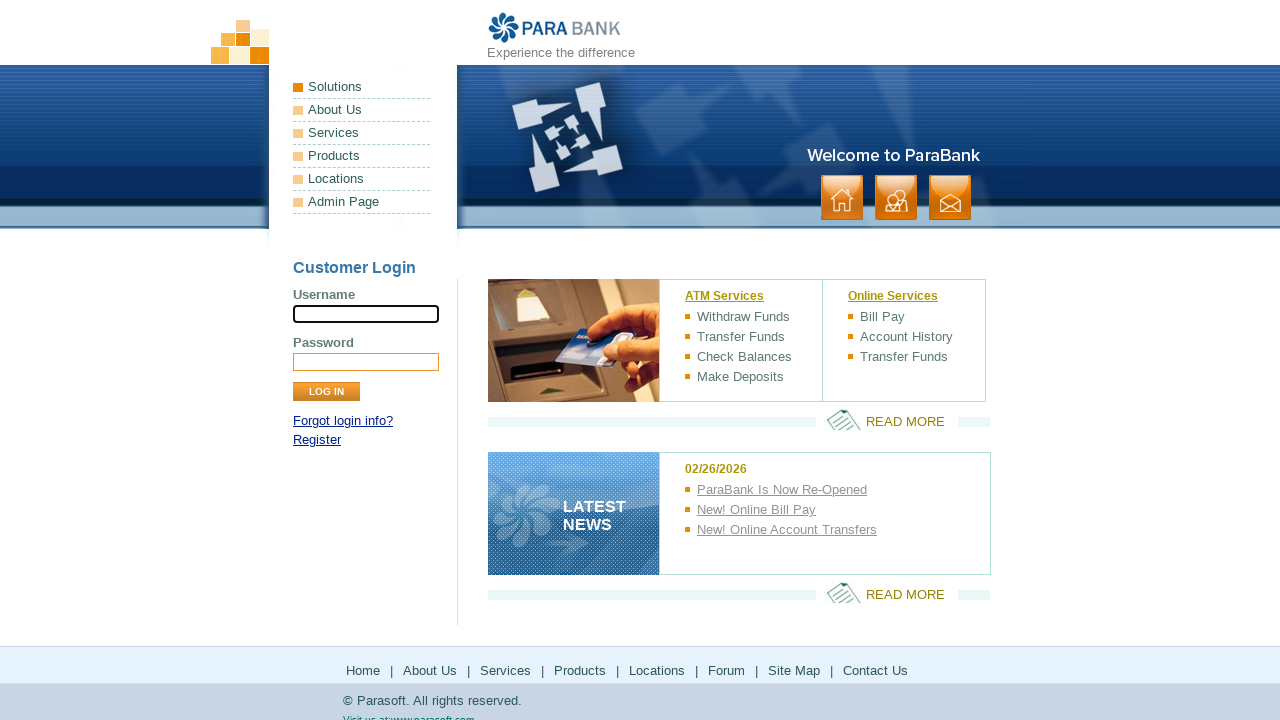

Navigated to ParaBank home page
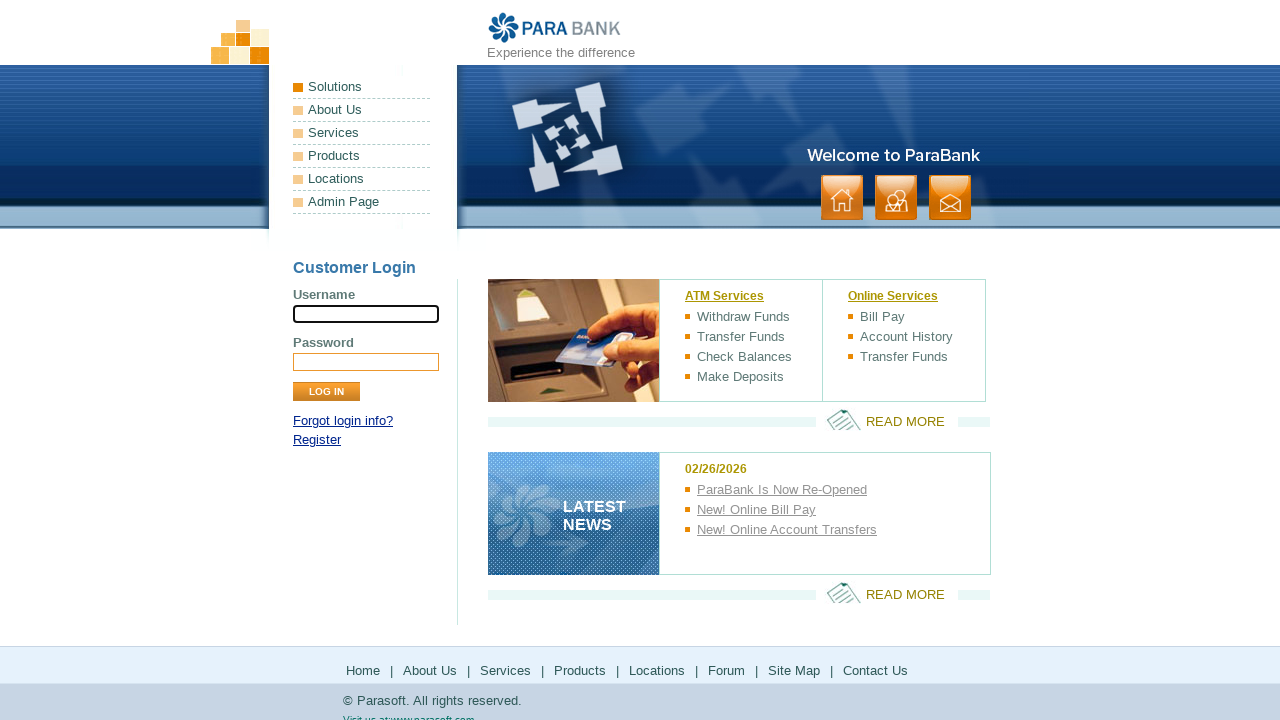

Located Register link
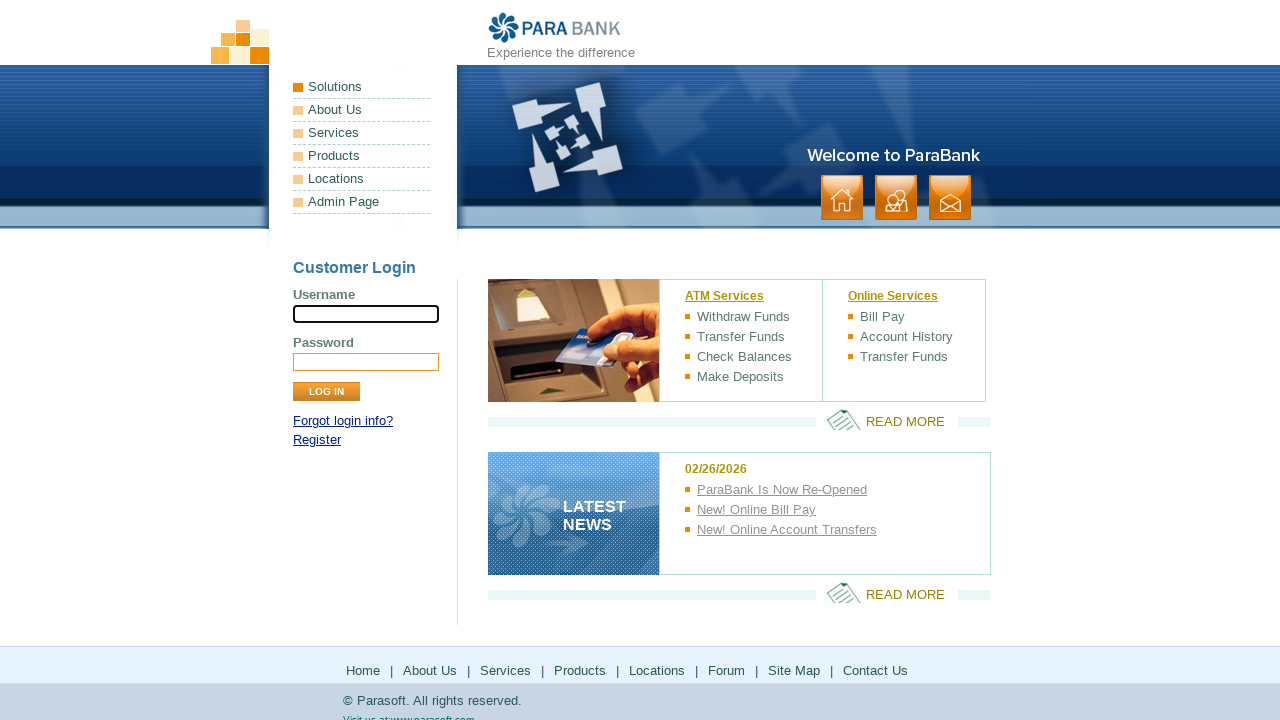

Clicked Register link with Ctrl modifier to open in new tab at (317, 440) on text=Register
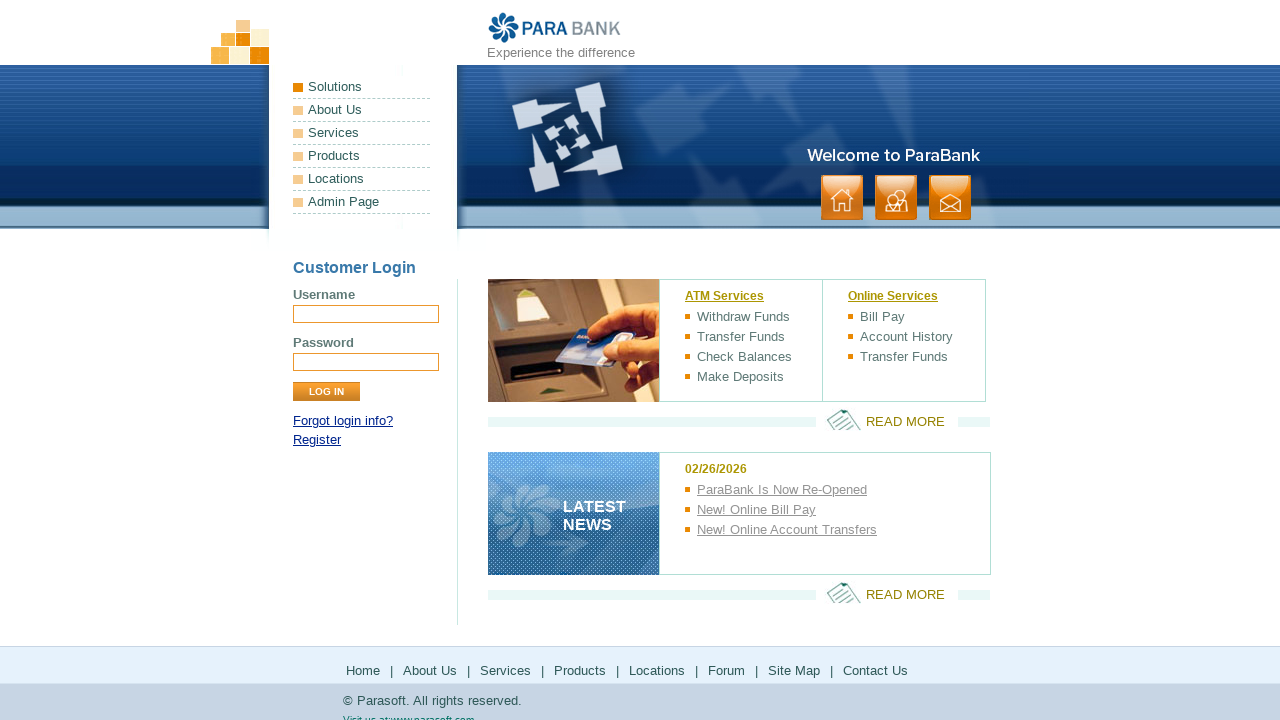

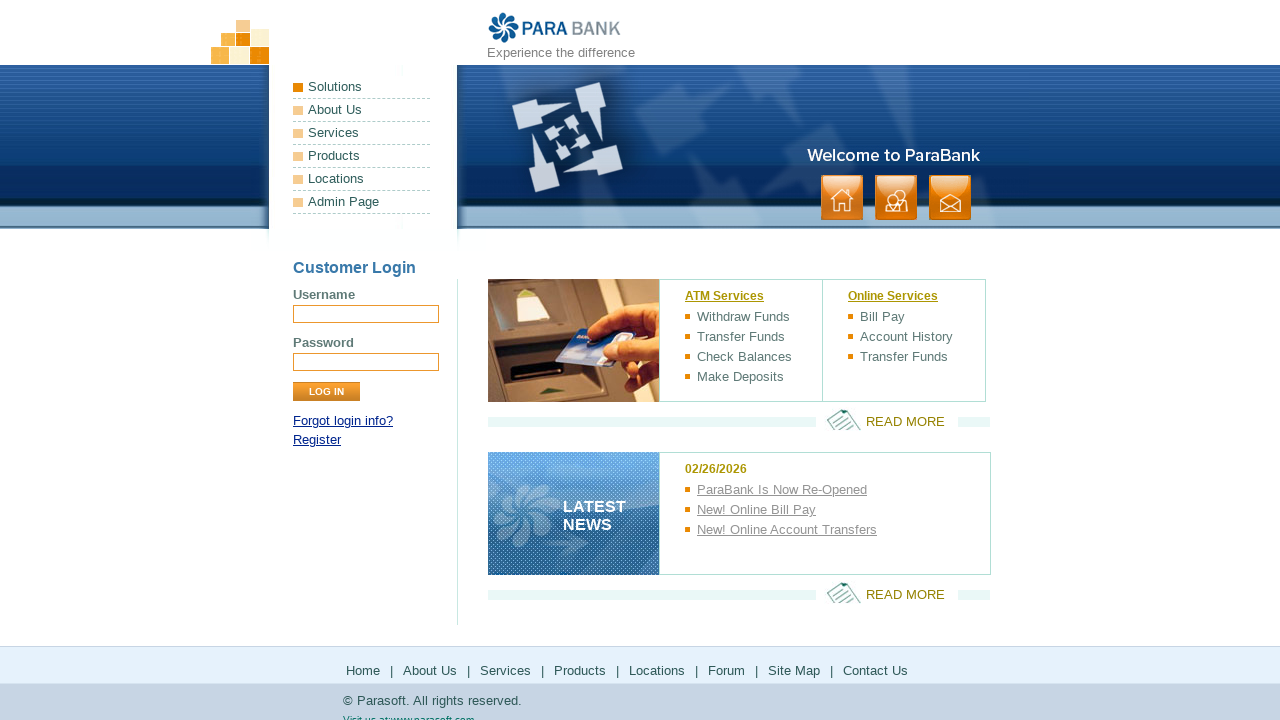